Tests a form submission that involves retrieving an attribute value, calculating a result, filling an input field, and selecting checkboxes and radio buttons

Starting URL: http://suninjuly.github.io/get_attribute.html

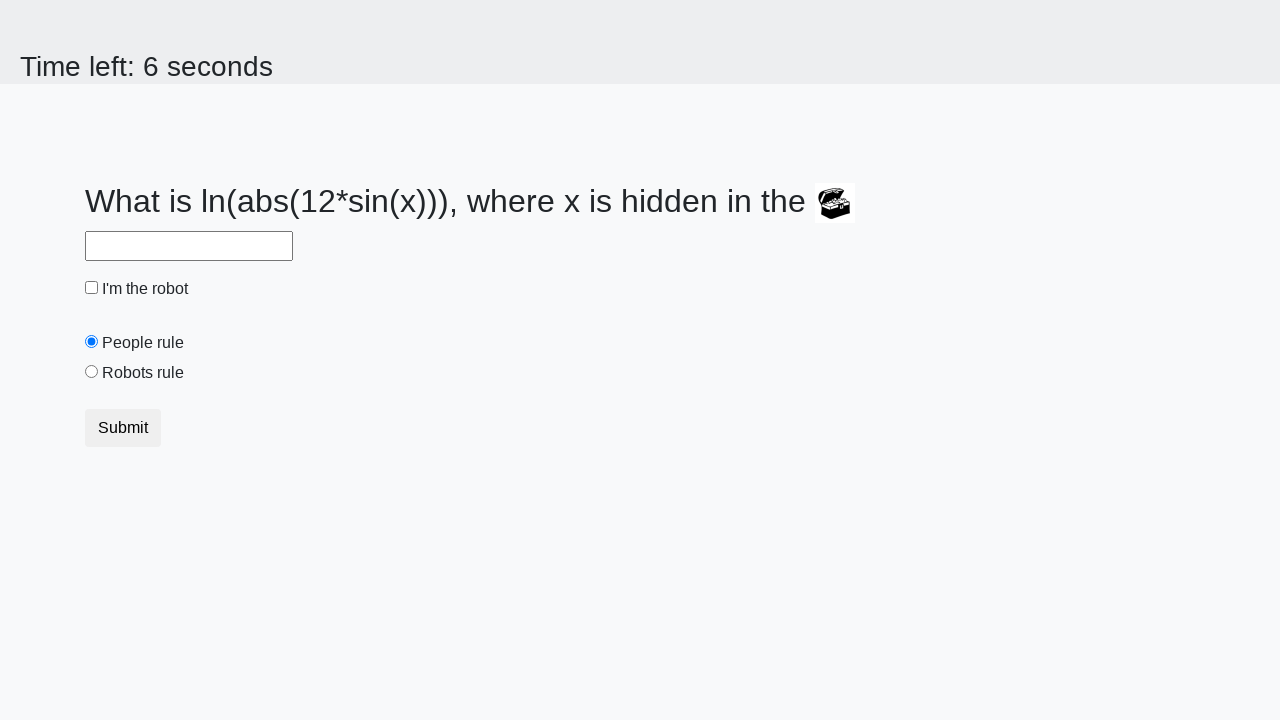

Retrieved 'valuex' attribute from treasure chest element
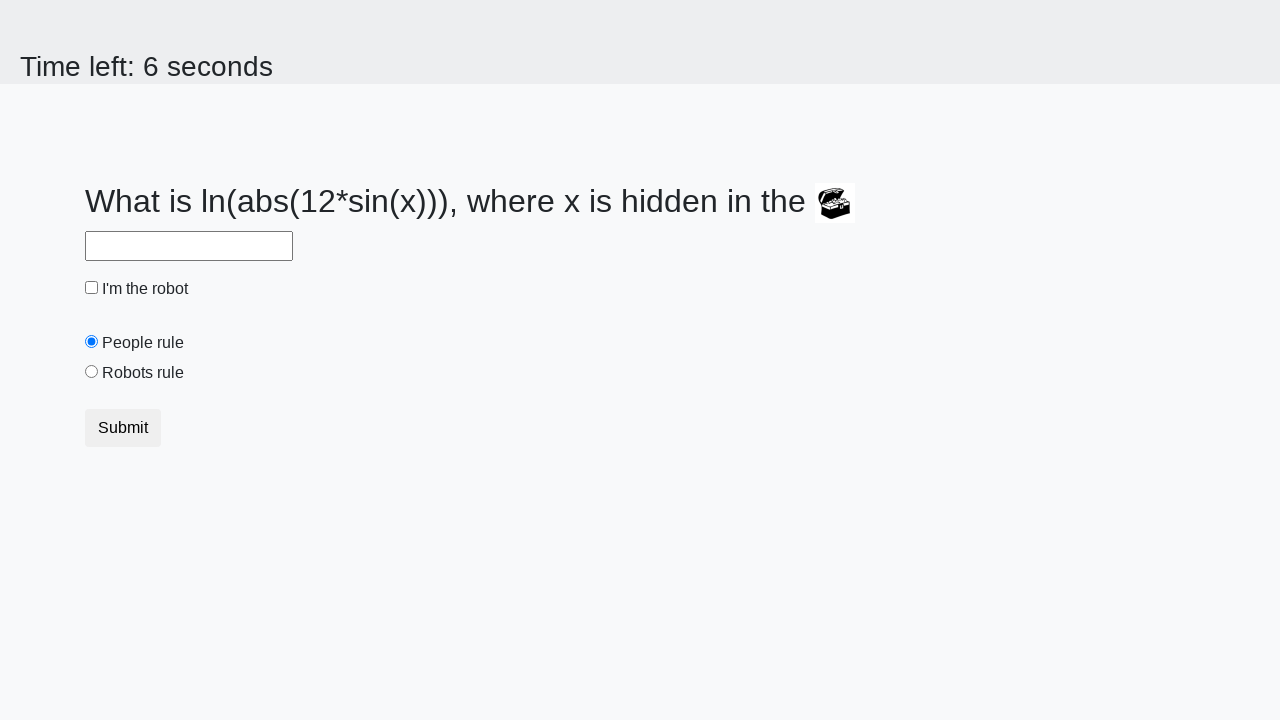

Calculated result using logarithm formula: 1.889614651160633
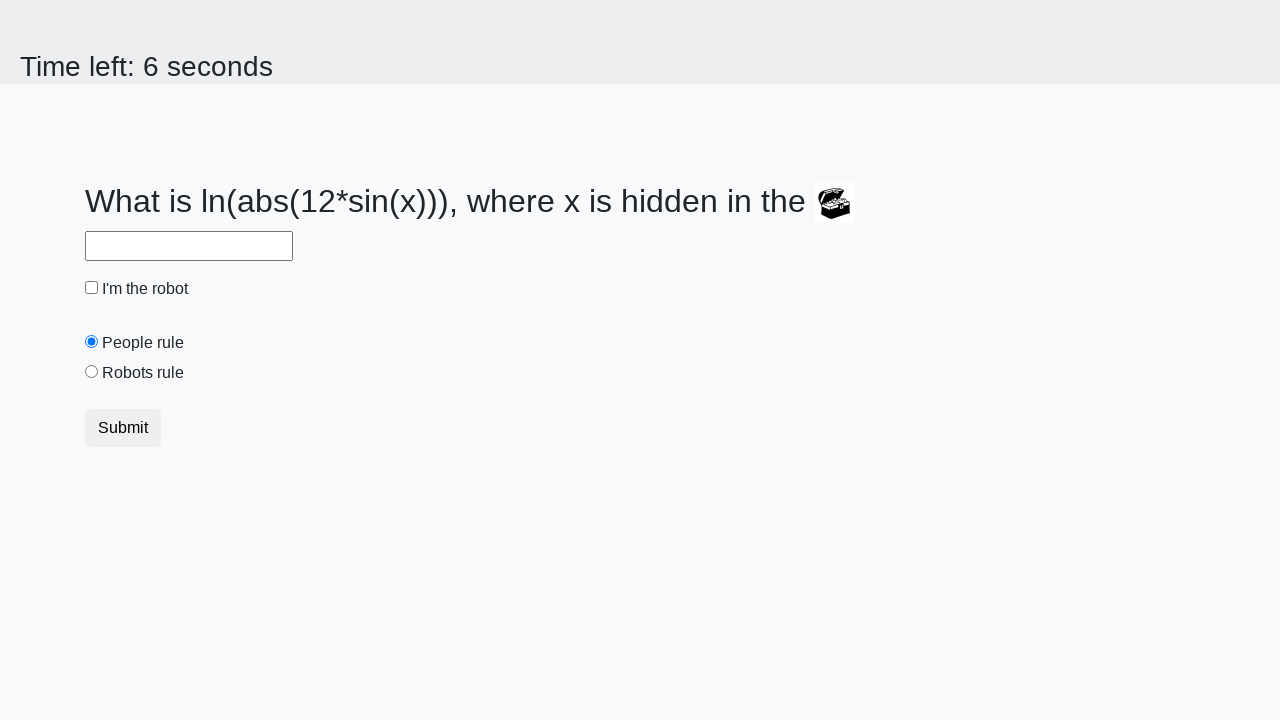

Filled answer field with calculated value on #answer
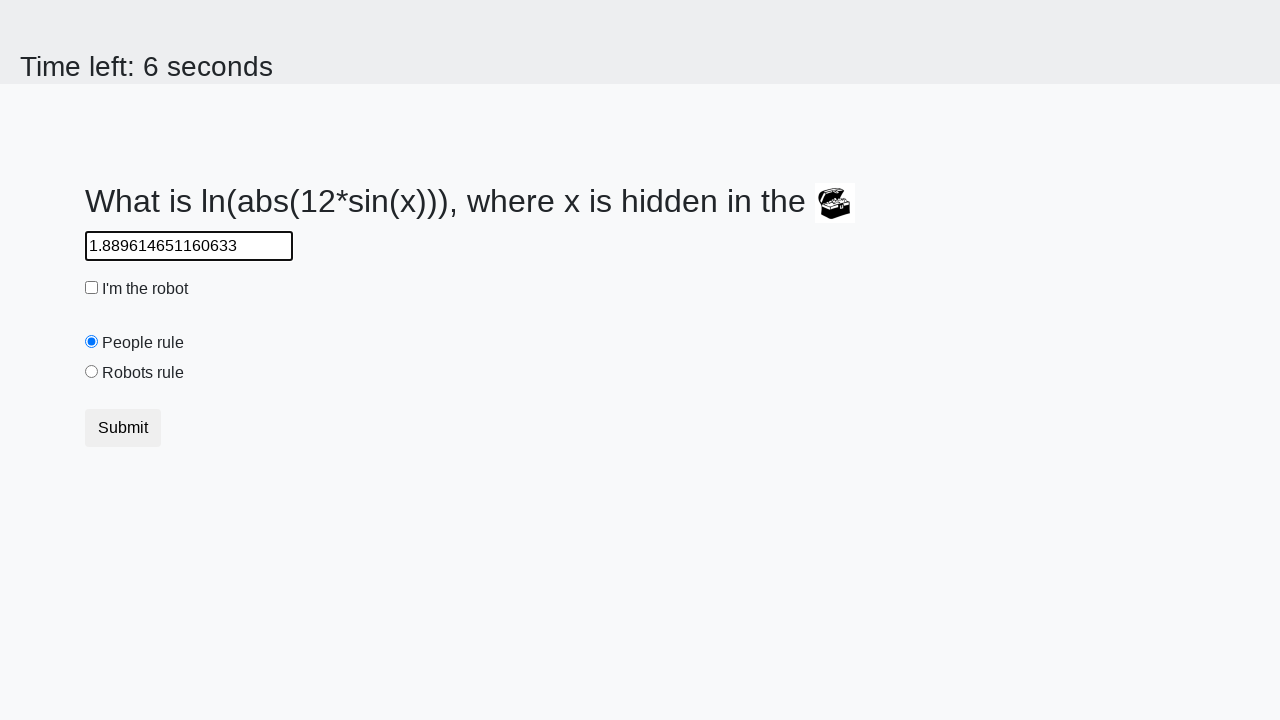

Clicked the robot checkbox at (92, 288) on #robotCheckbox
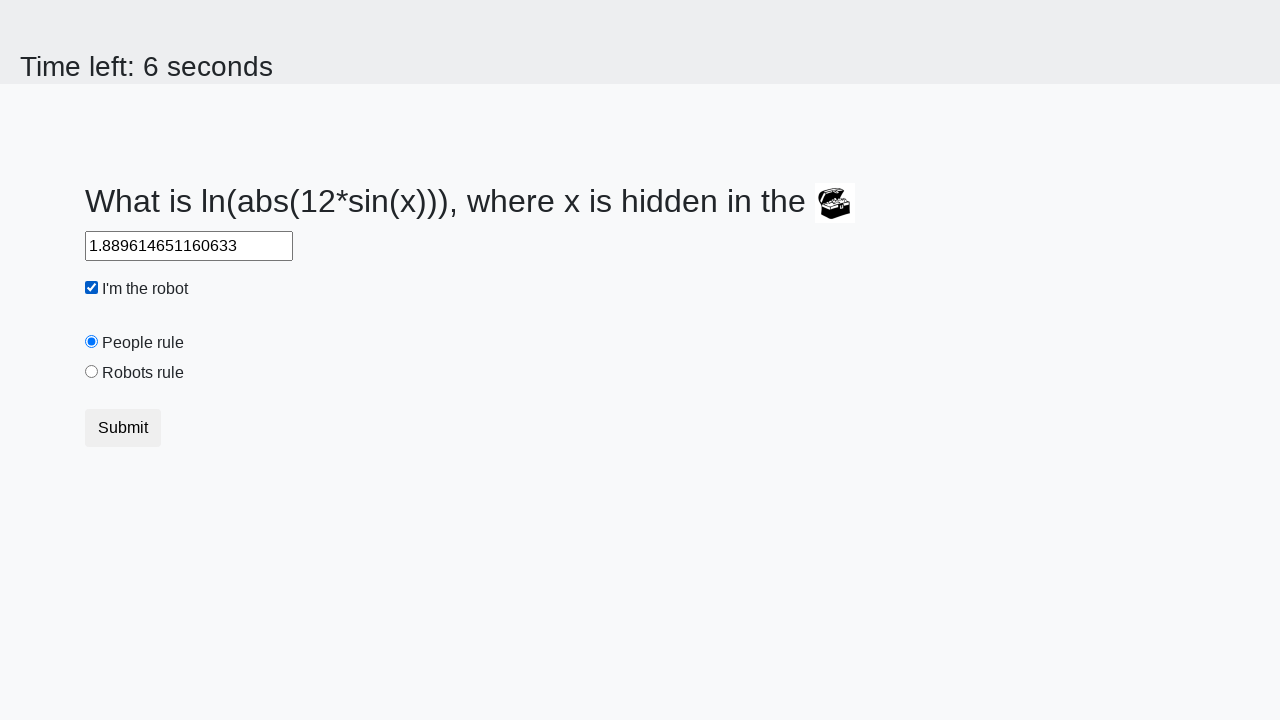

Clicked the 'robots rule' radio button at (92, 372) on #robotsRule
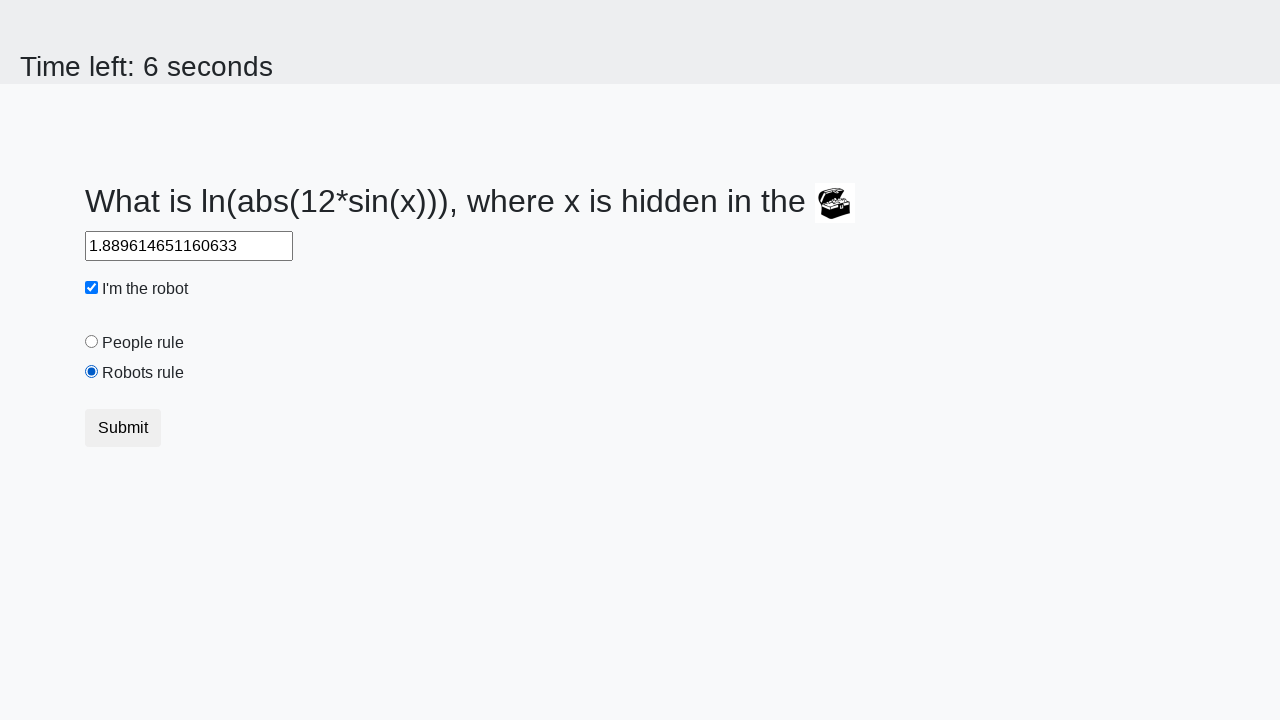

Clicked the submit button to submit the form at (123, 428) on .btn-default
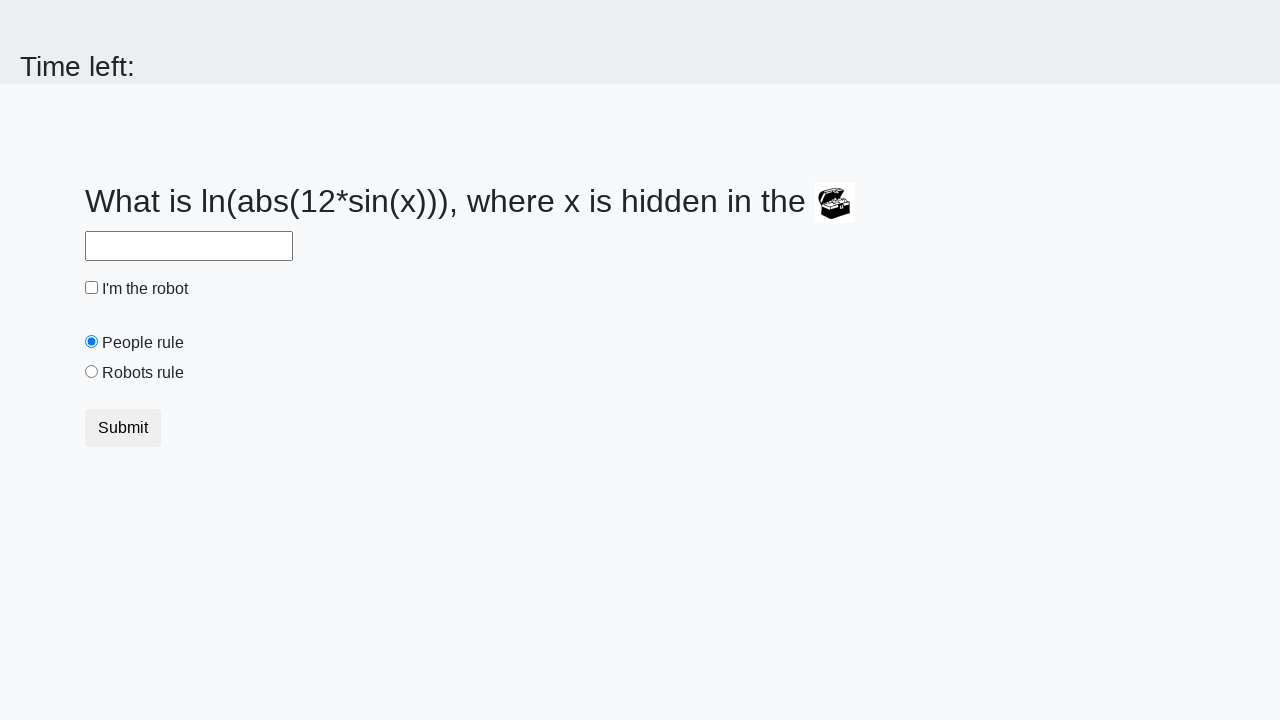

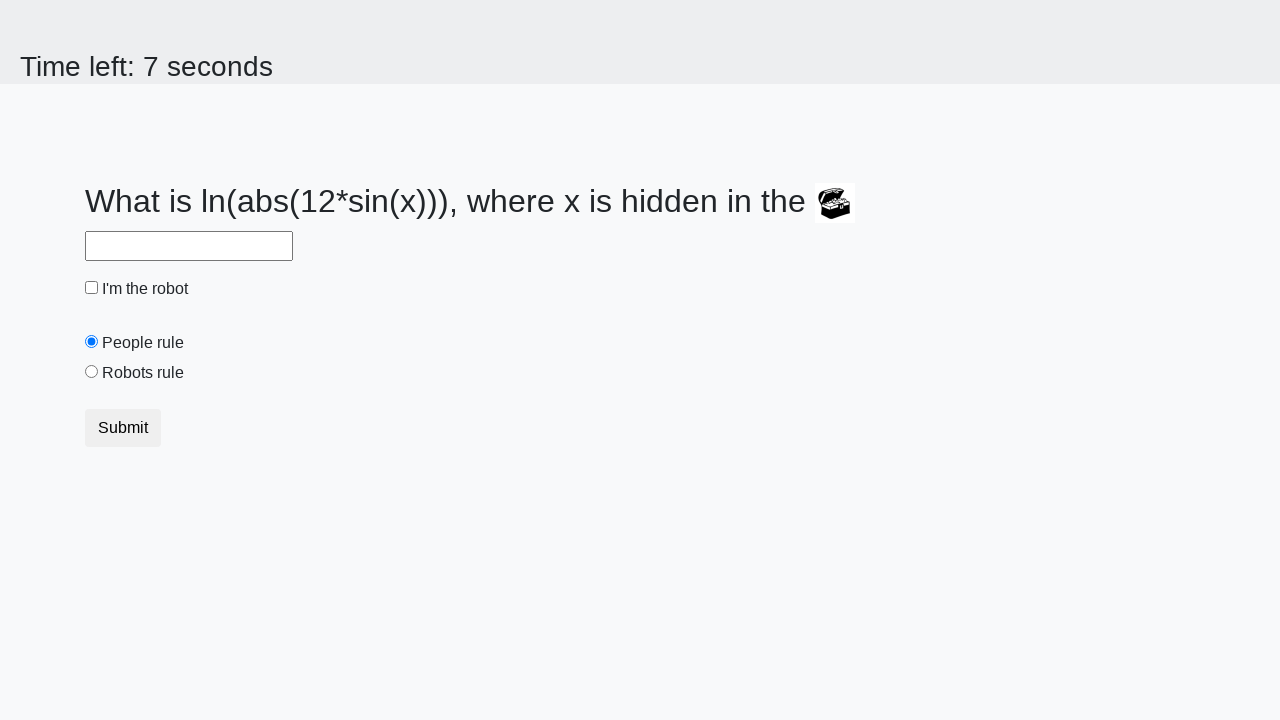